Tests search results page navigation on HKTVMall by waiting for products to load and clicking through pagination to navigate to the next page of results.

Starting URL: https://www.hktvmall.com/hktv/zh/search_a?keyword=%E5%8F%A3%E7%BD%A9&bannerCategory=AA32250000000

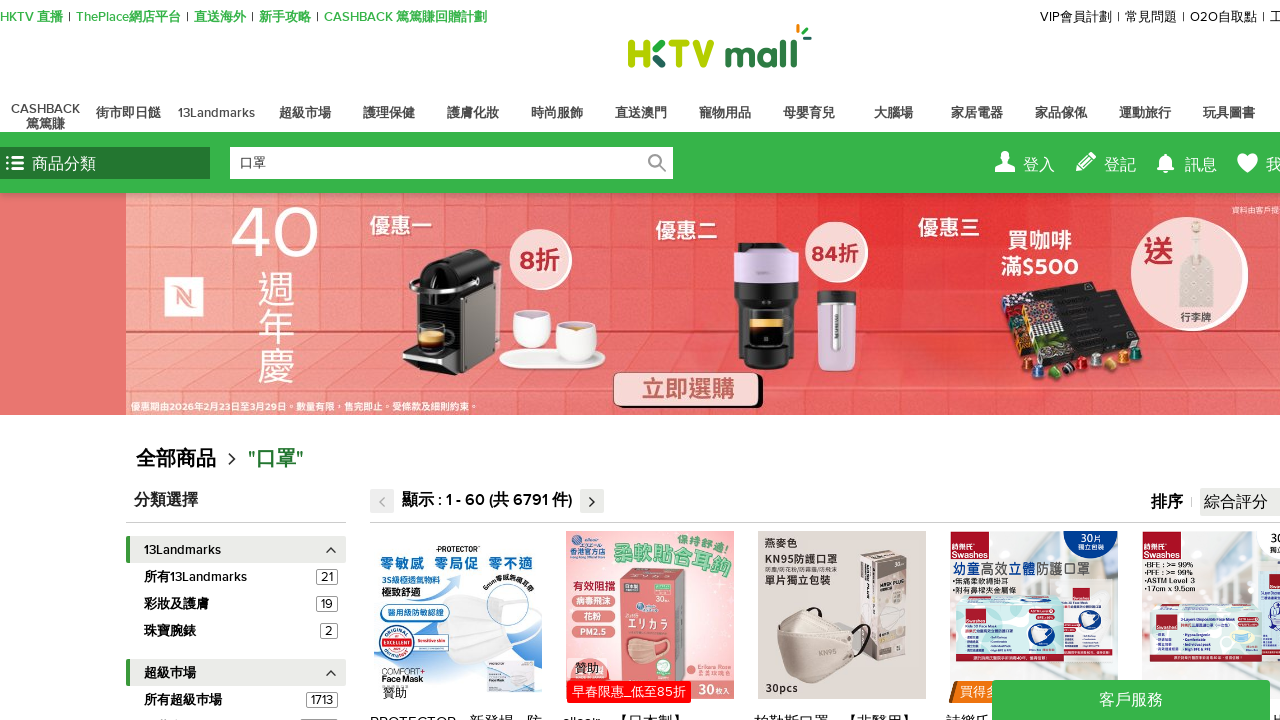

Waited for product listings to load
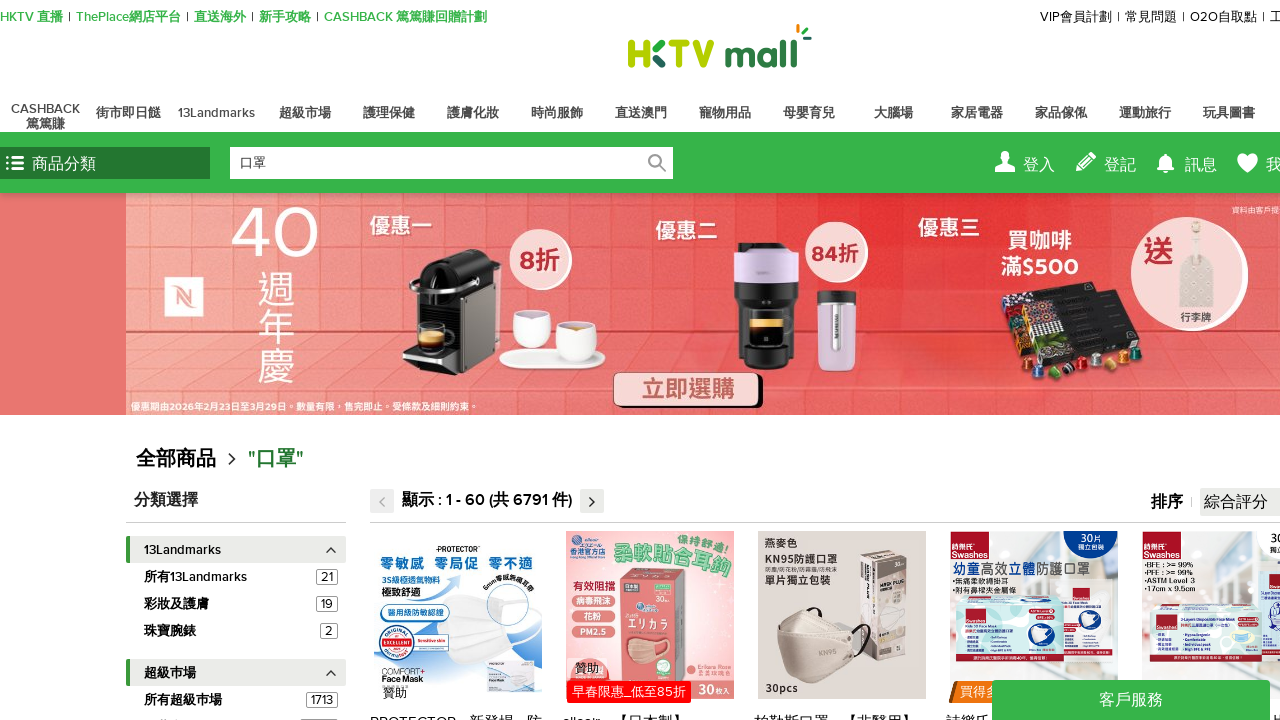

Verified product wrapper elements are present
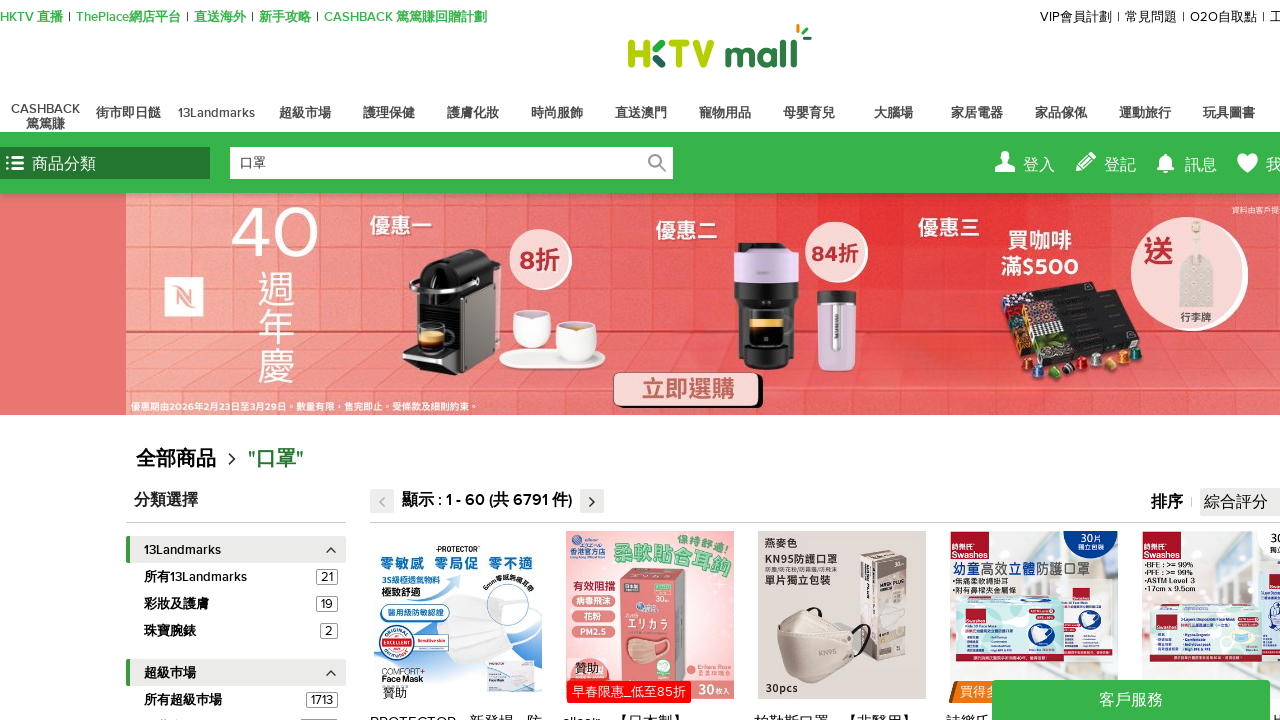

Located the next page button
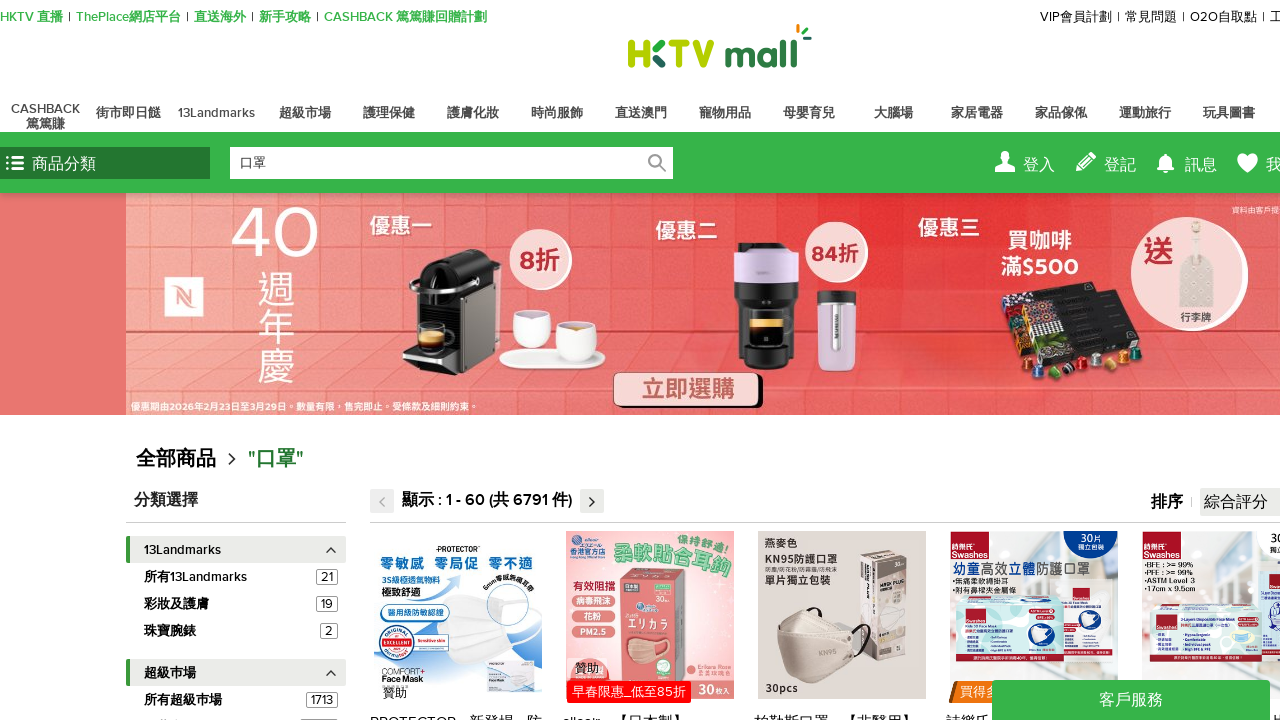

Scrolled next page button into view
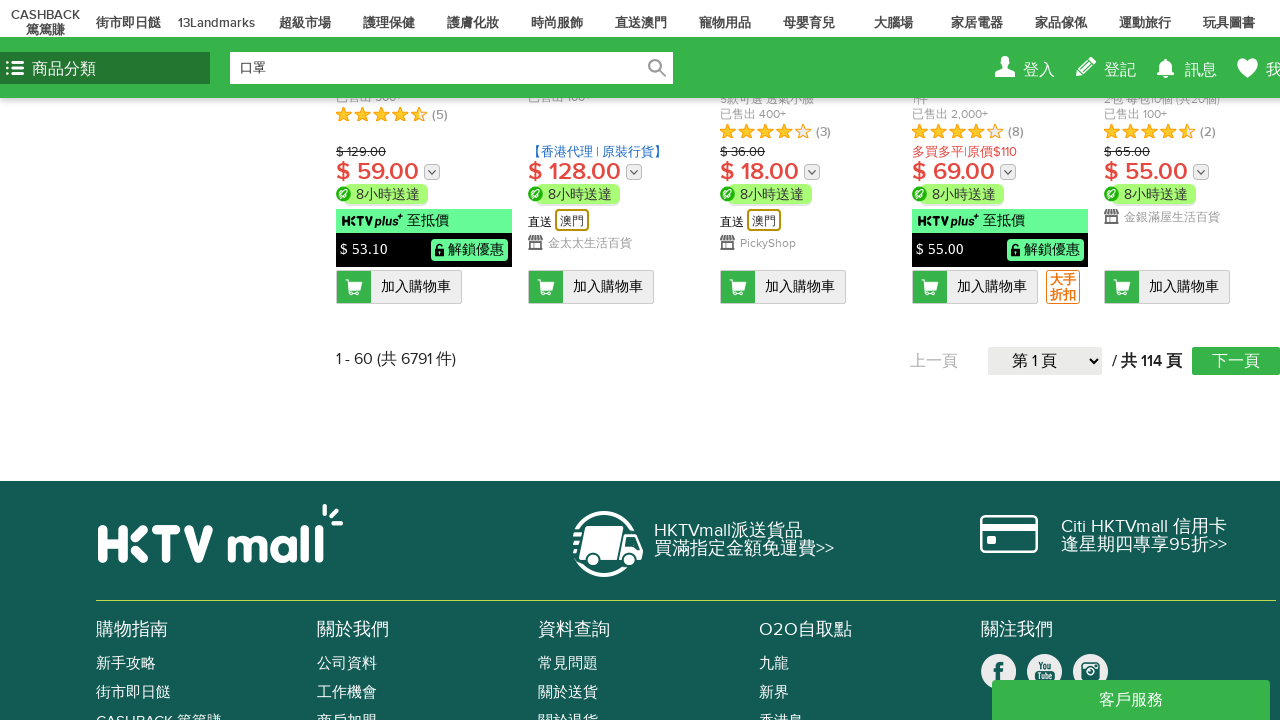

Clicked next page button to navigate to next page of search results at (1236, 361) on #paginationMenu_nextBtn
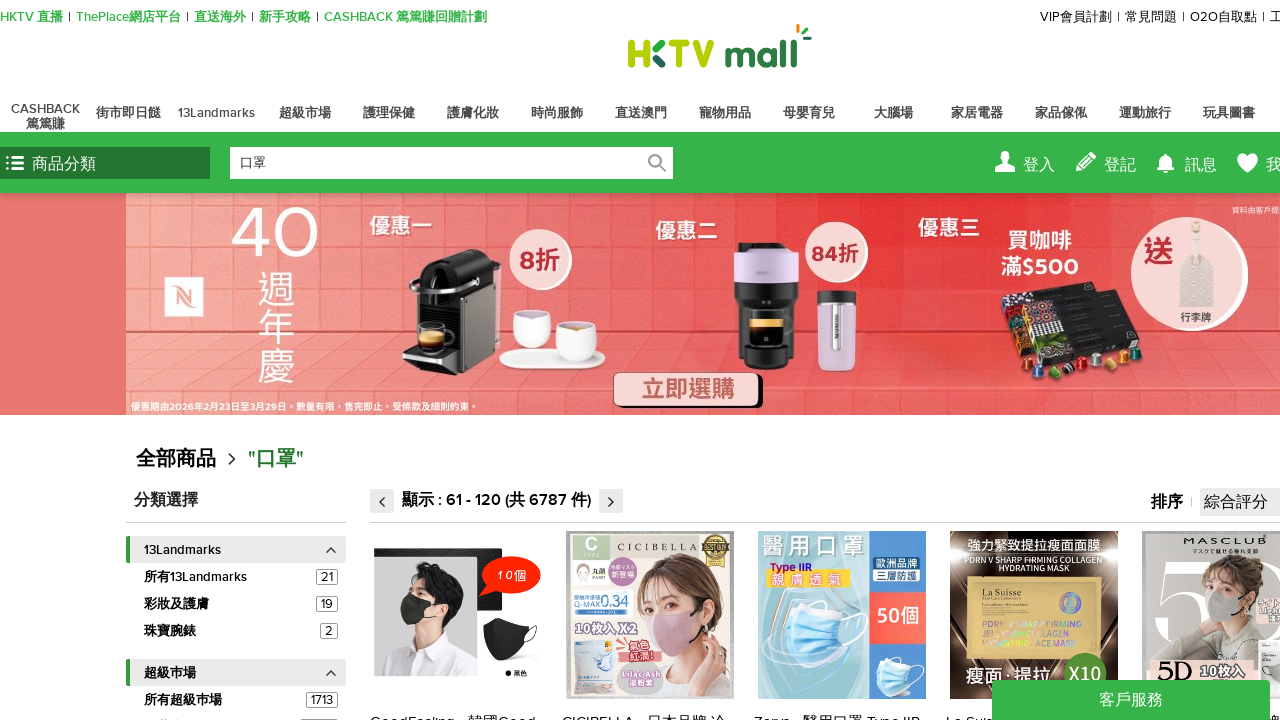

Waited for next page product listings to load
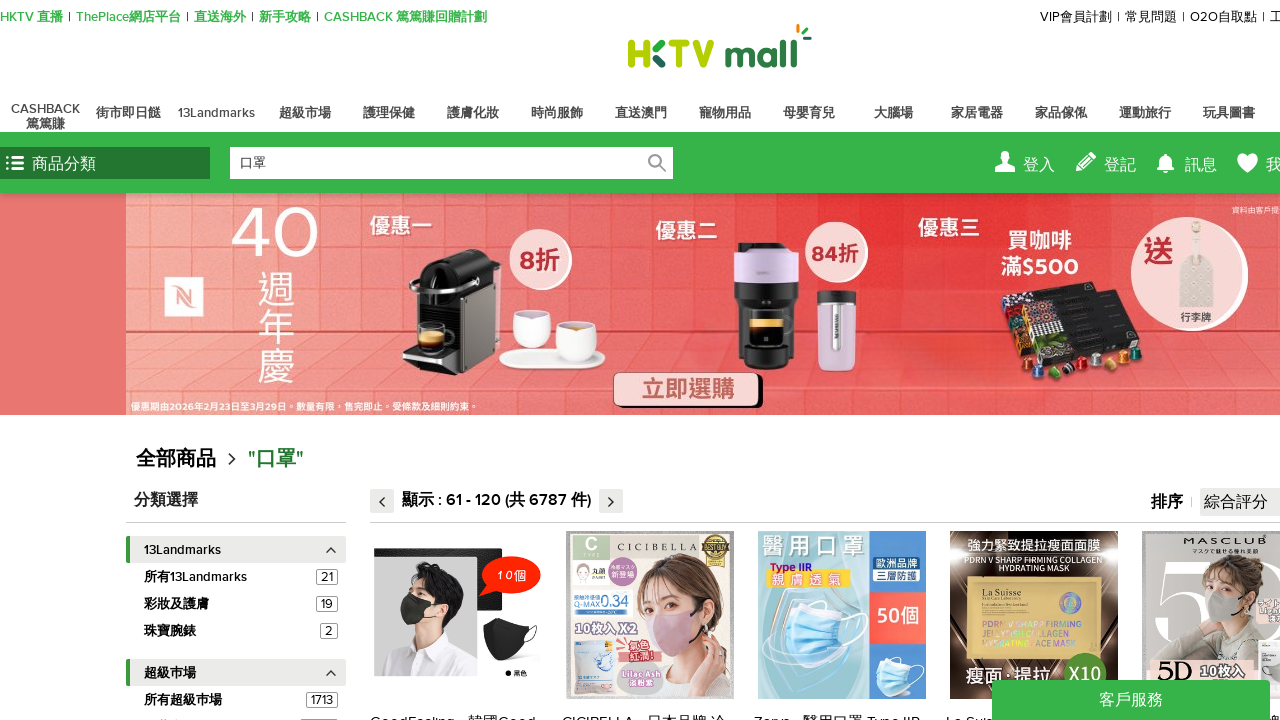

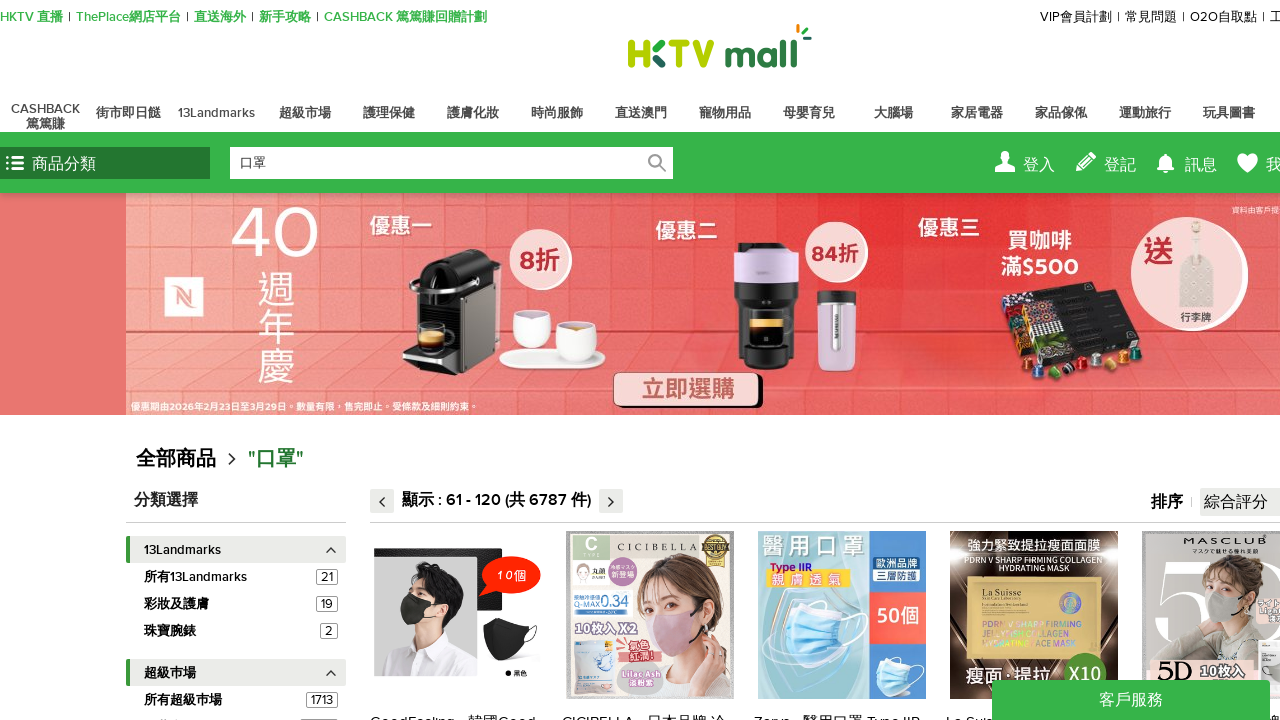